Tests text box form by filling in user information fields (name, email, addresses) and verifying the submitted data is displayed correctly

Starting URL: https://demoqa.com

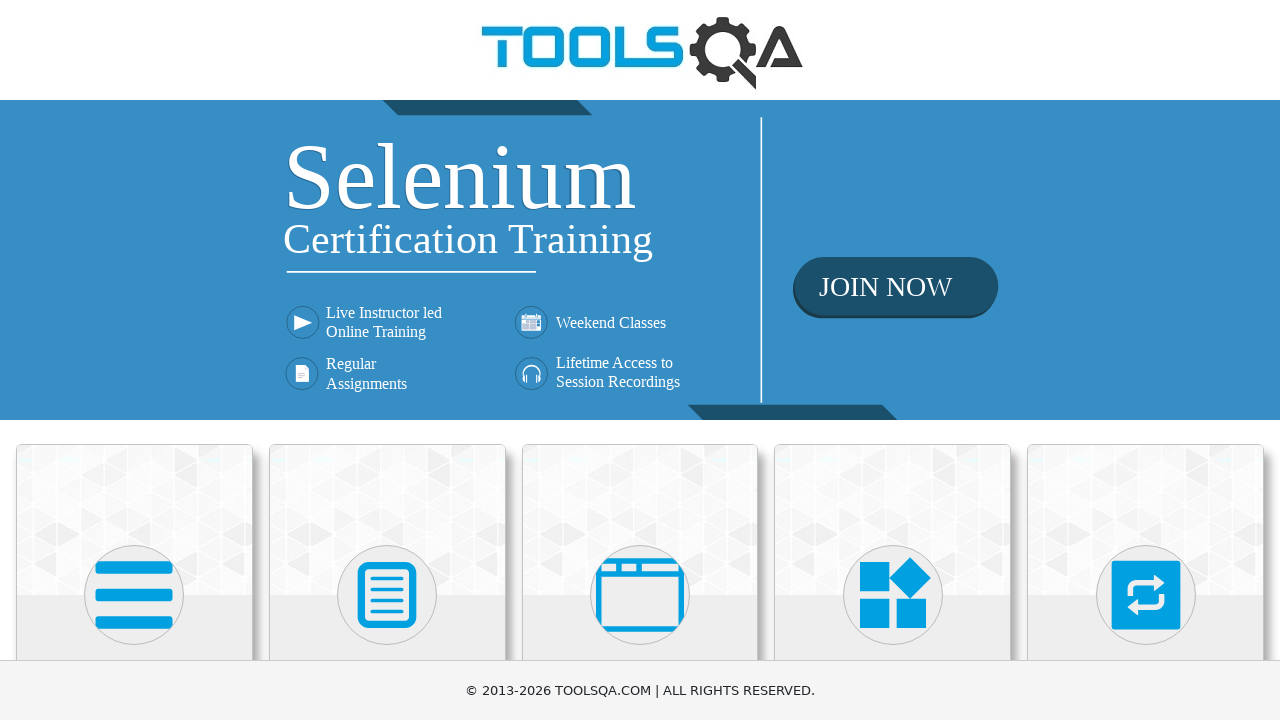

Scrolled down 400px to view Elements section
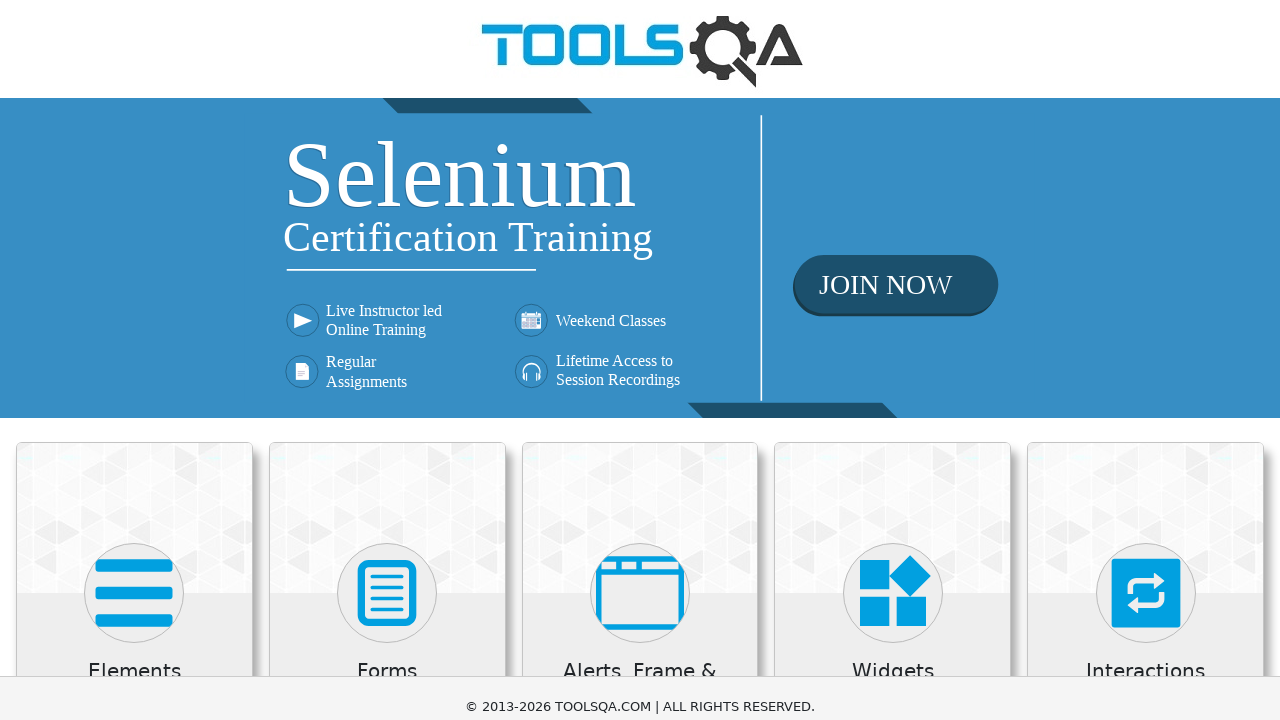

Clicked on Elements section at (134, 273) on xpath=//*[text()='Elements']
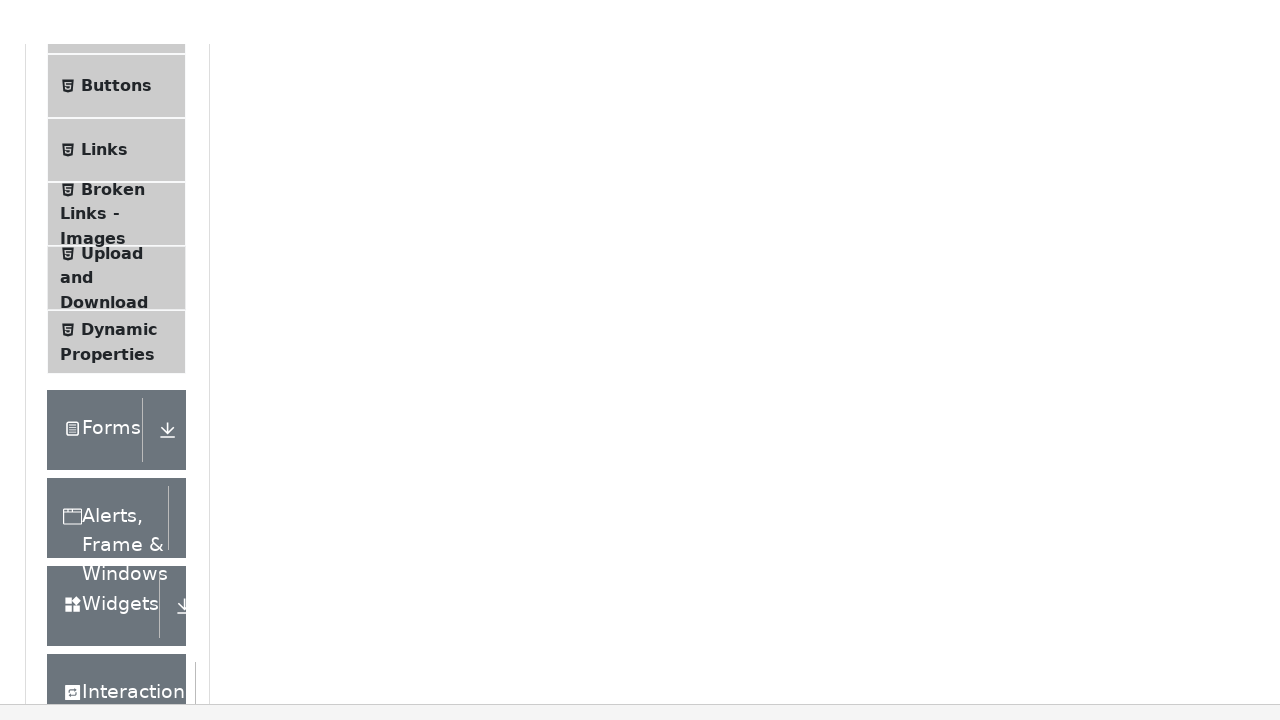

Clicked on Text Box option at (119, 261) on xpath=//*[text()='Text Box']
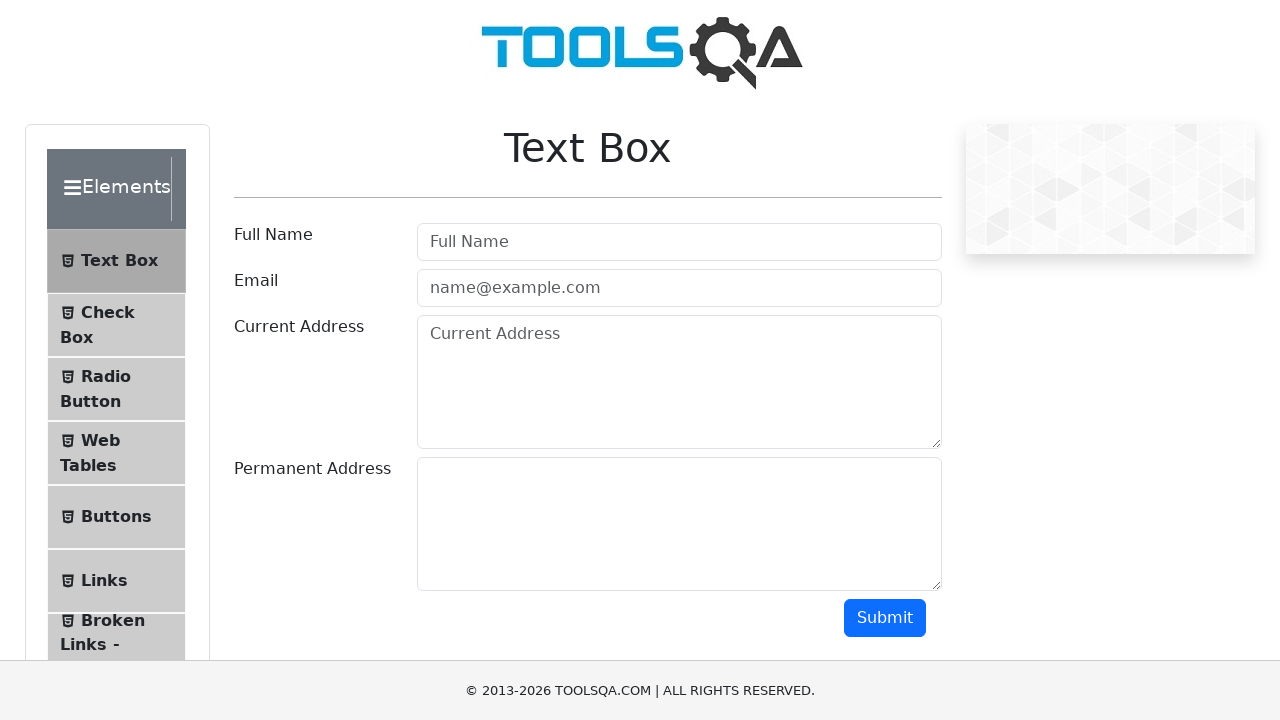

Cleared userName field on //*[@id='userName']
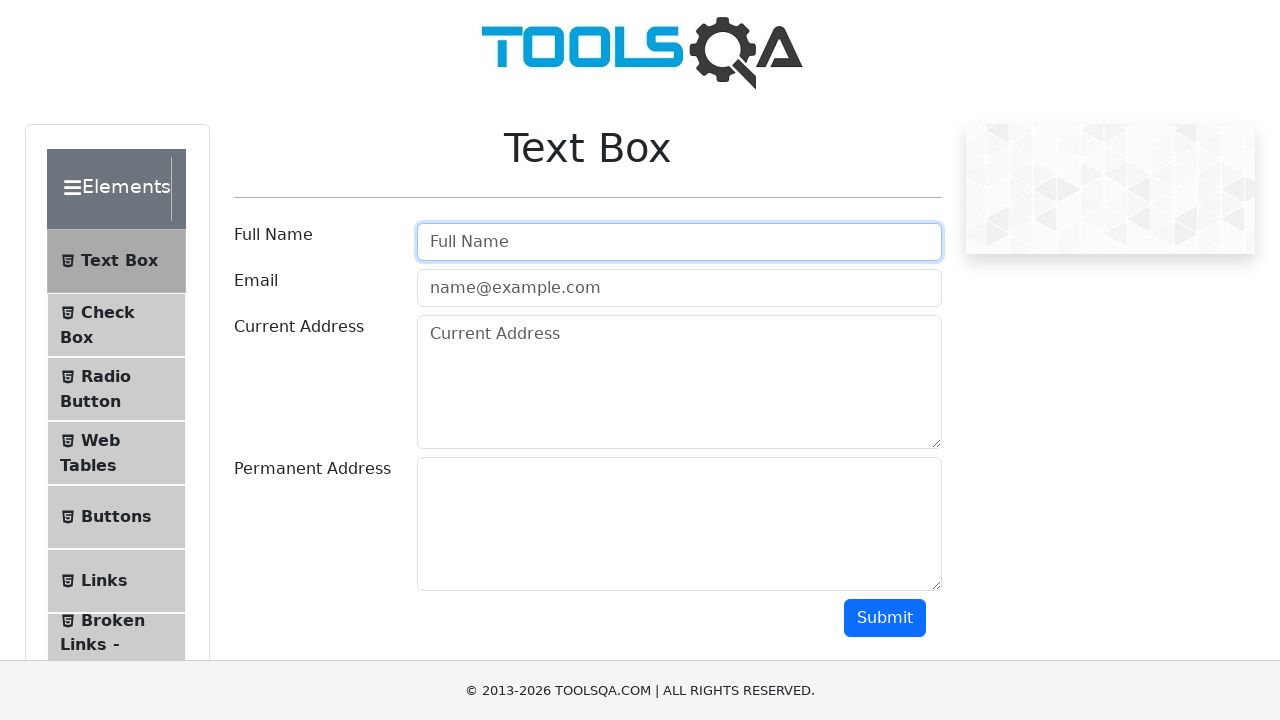

Cleared userEmail field on //input[@id='userEmail']
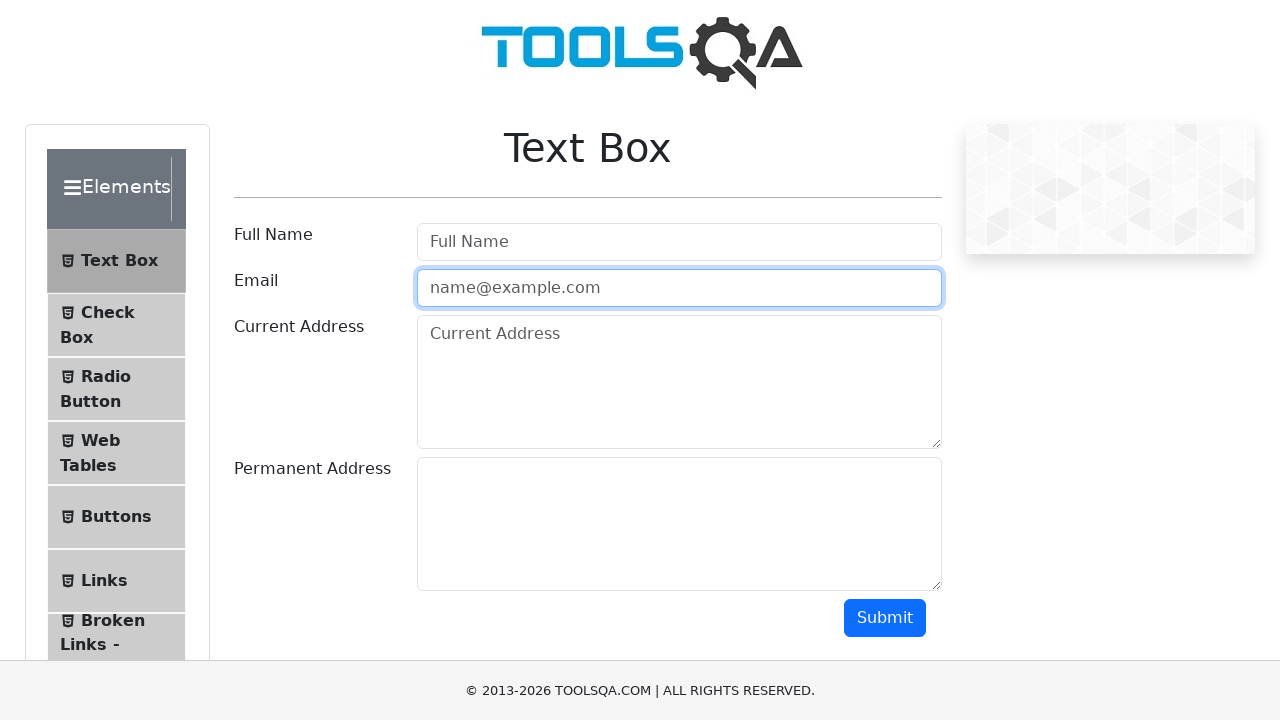

Cleared currentAddress field on //*[@id='currentAddress']
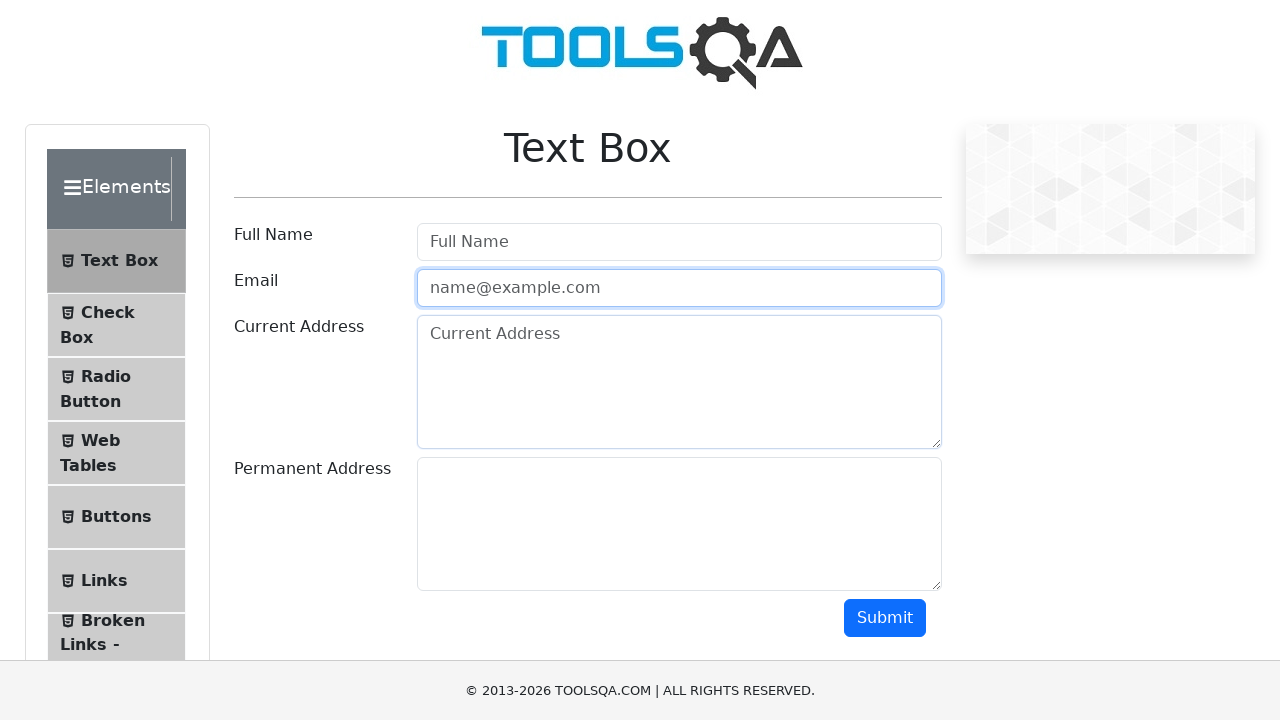

Cleared permanentAddress field on //*[@id='permanentAddress']
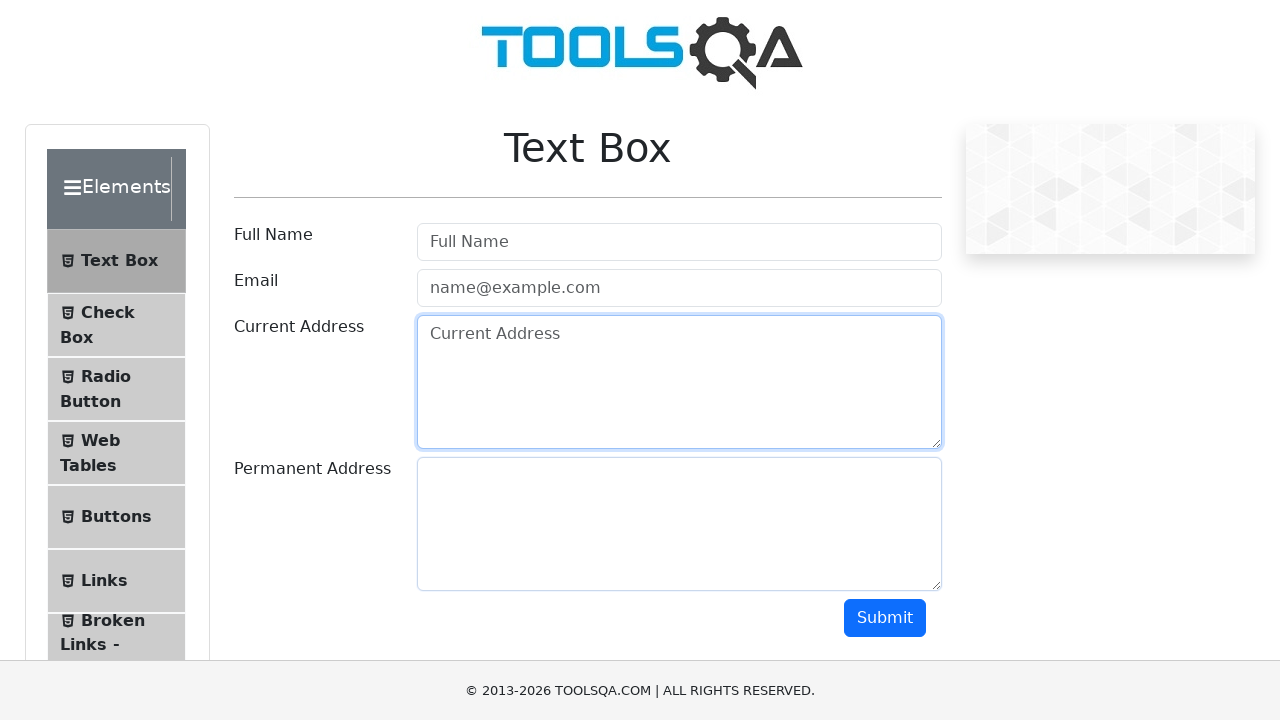

Filled userName field with 'John Smith' on //*[@id='userName']
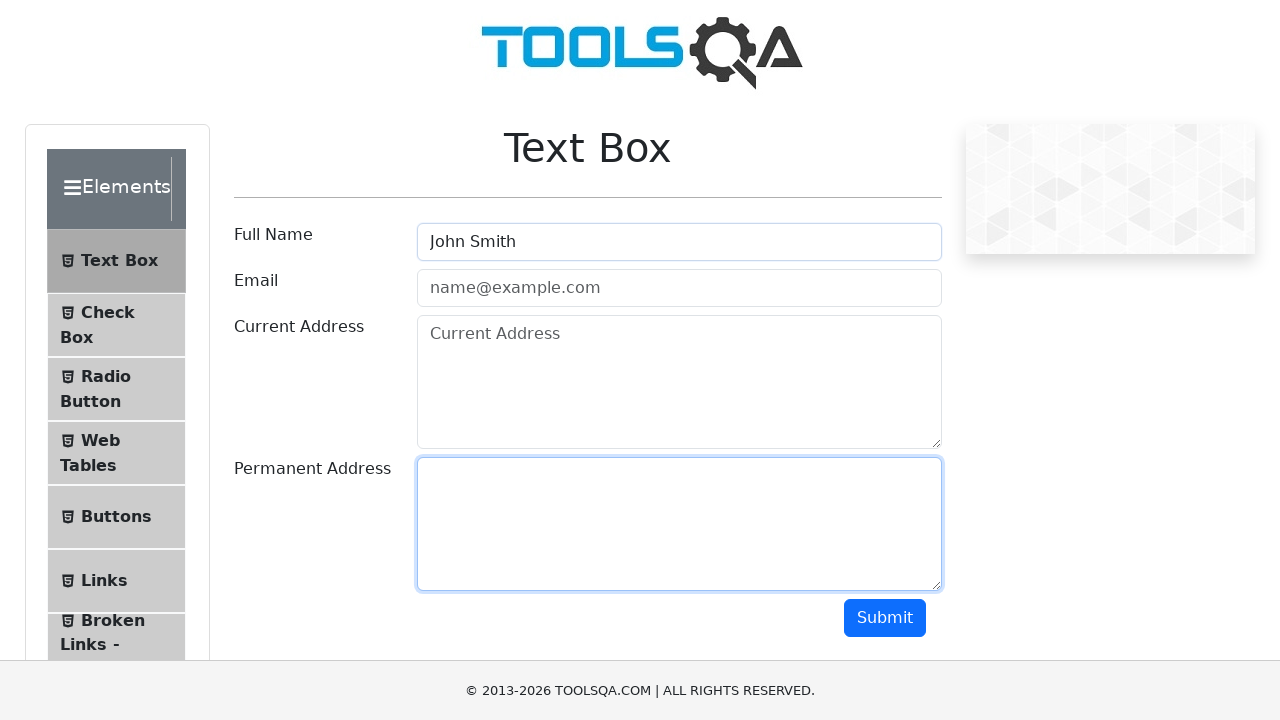

Scrolled down 200px to view more fields
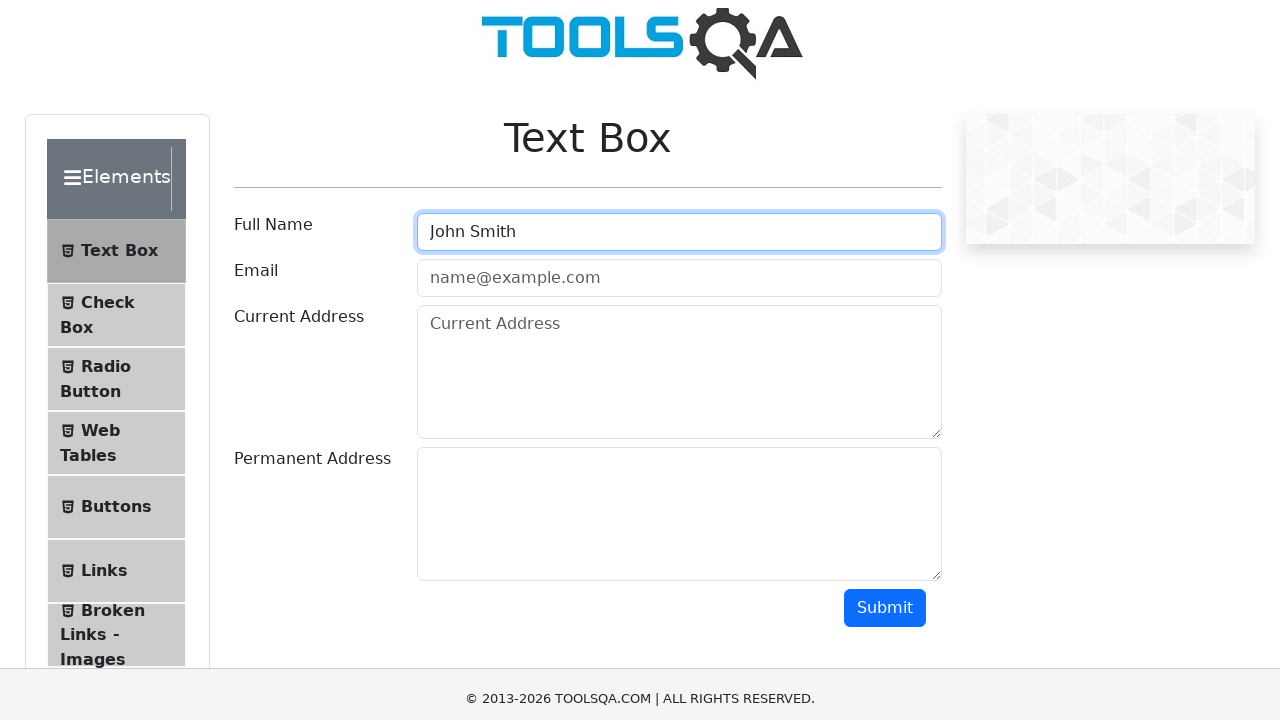

Filled userEmail field with 'john.smith@example.com' on //input[@id='userEmail']
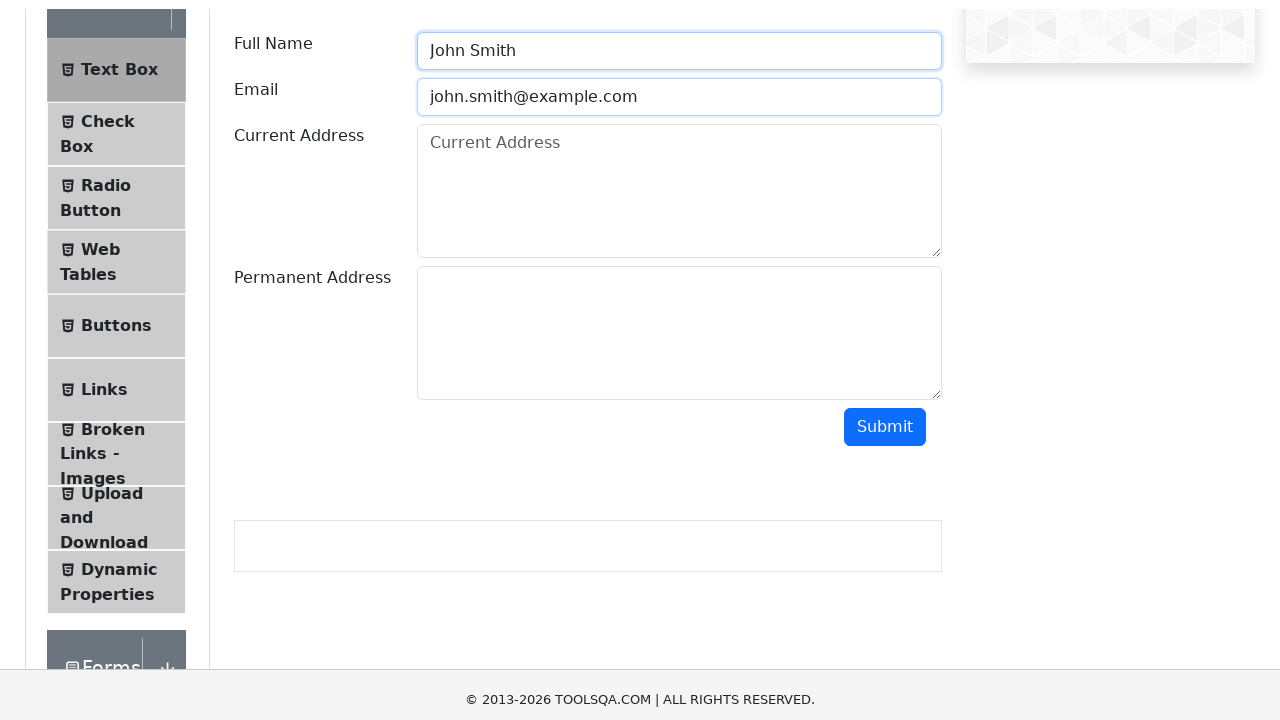

Filled currentAddress field with 'New York' on //*[@id='currentAddress']
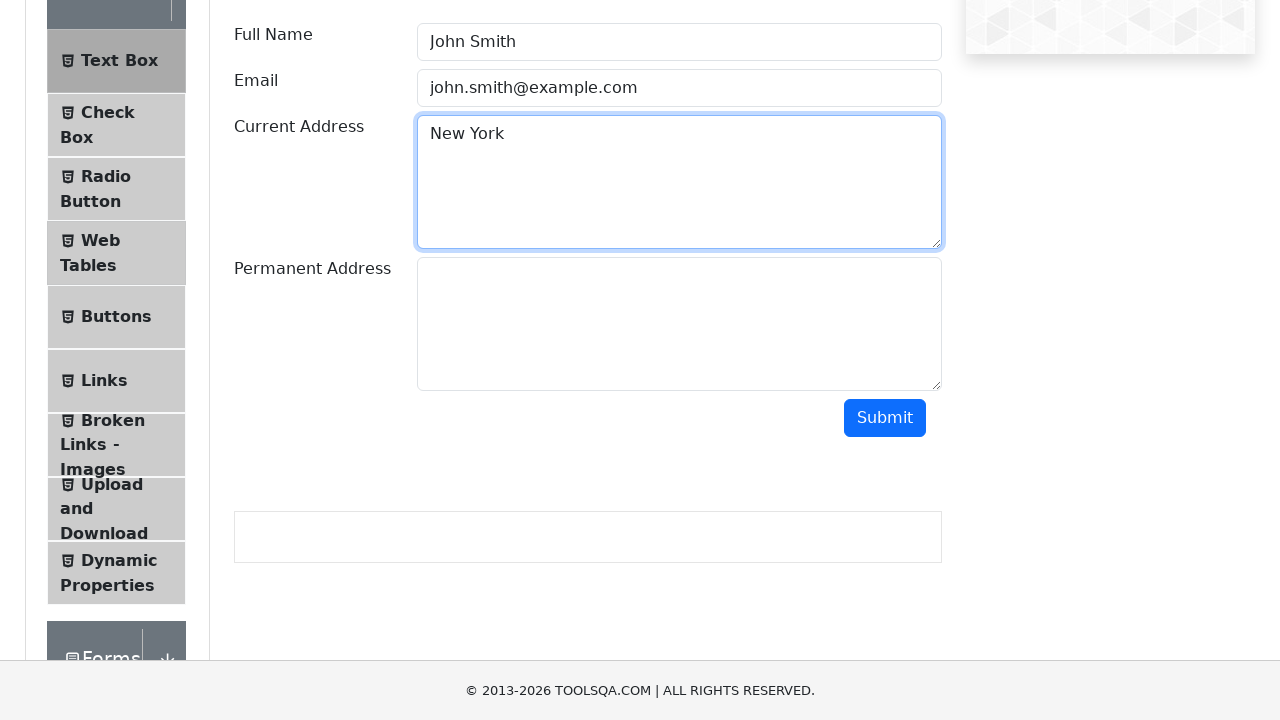

Filled permanentAddress field with 'Boston' on //*[@id='permanentAddress']
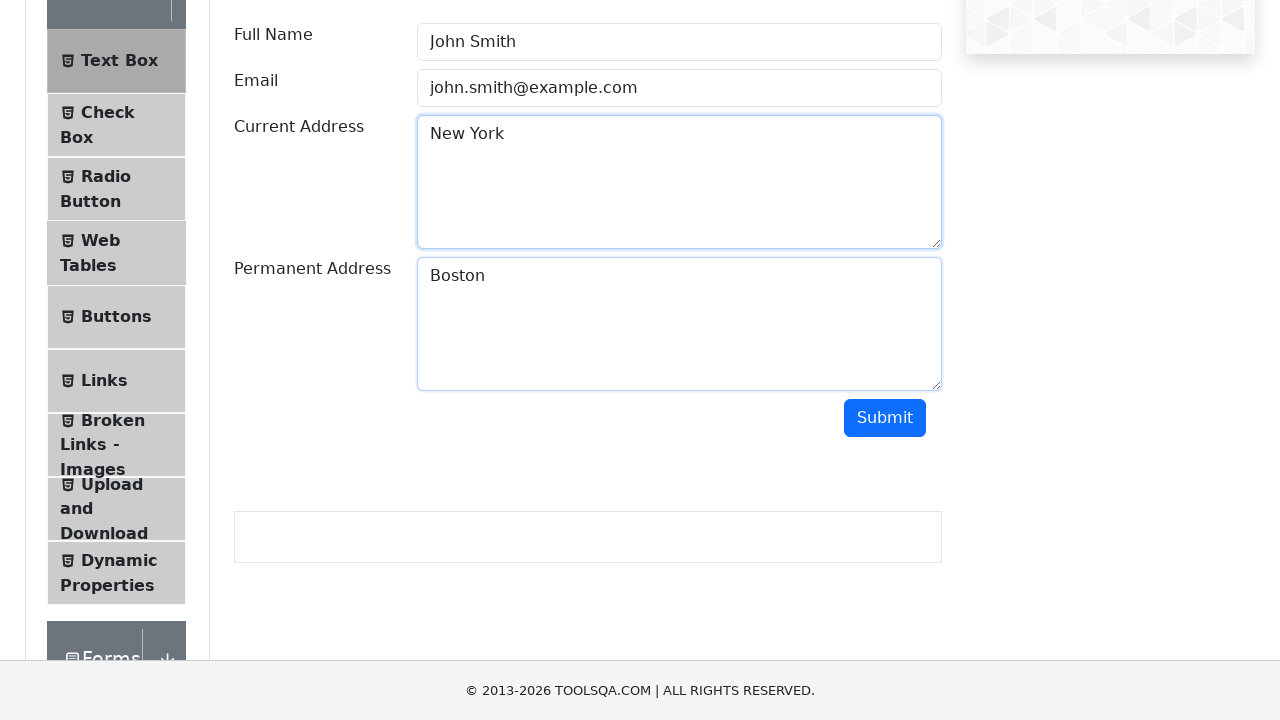

Scrolled down 150px to view submit button
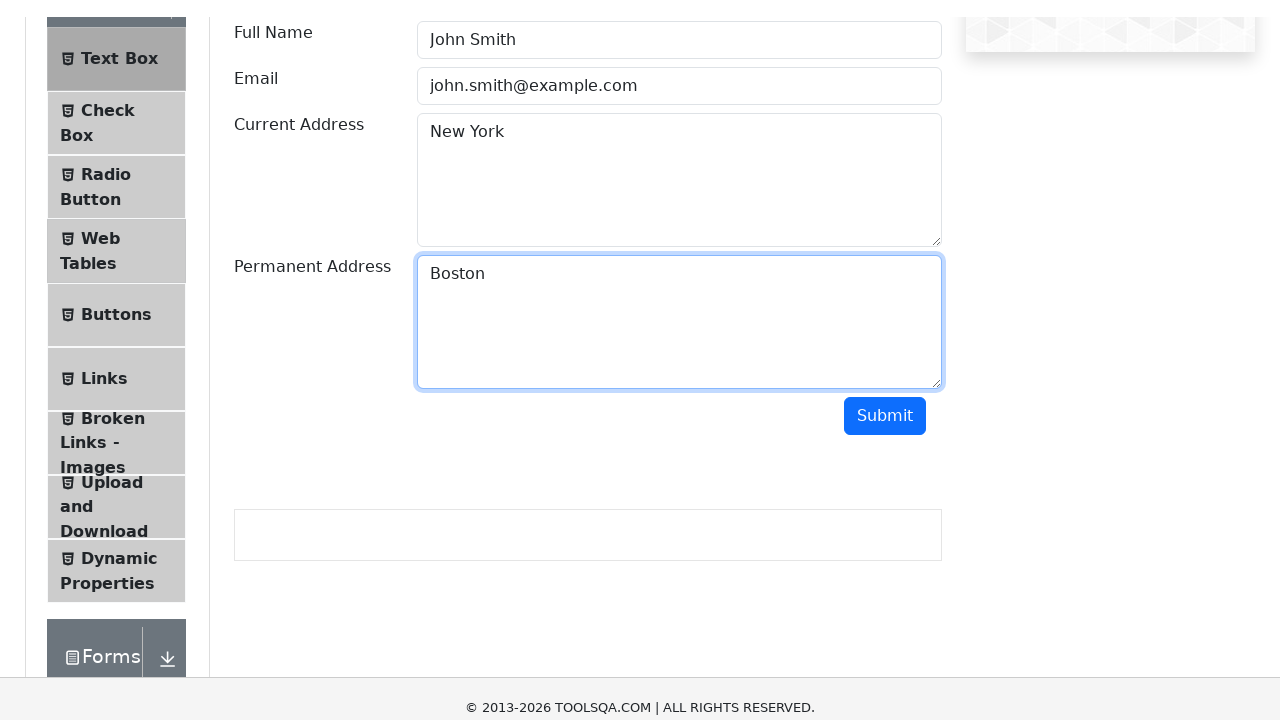

Clicked submit button to submit form at (885, 268) on xpath=//*[@id='submit']
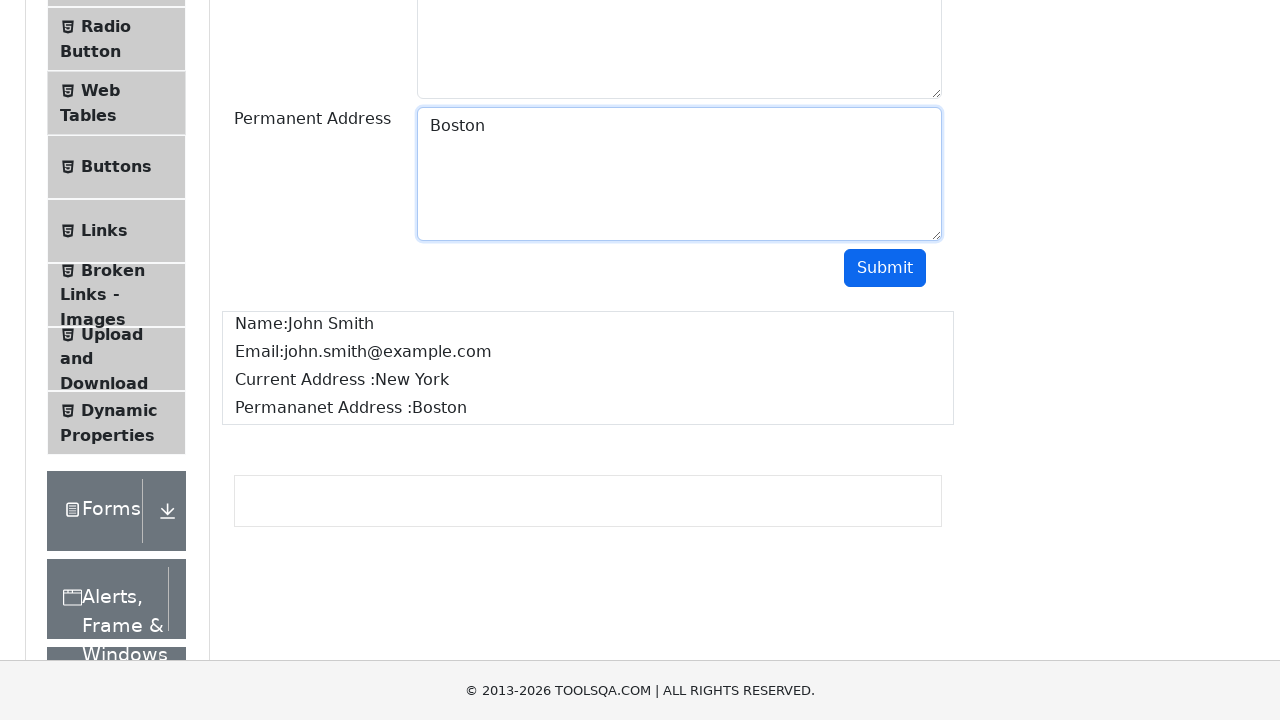

Form submission results loaded successfully
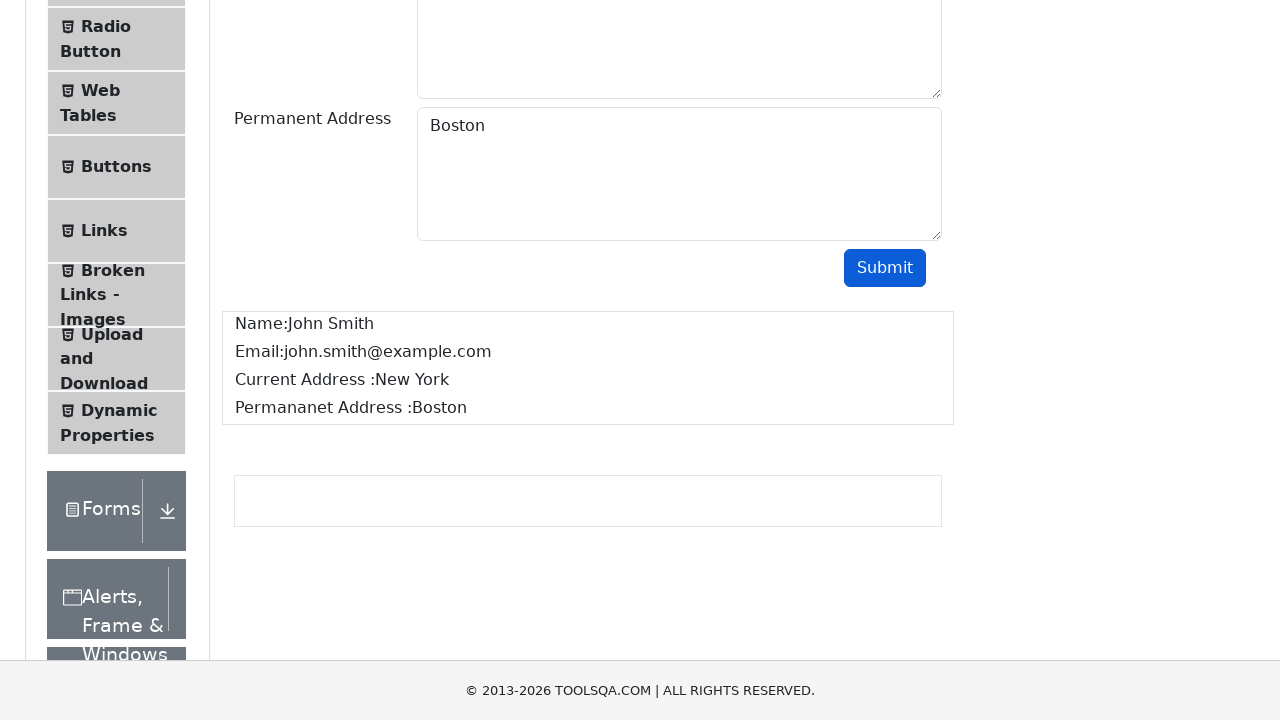

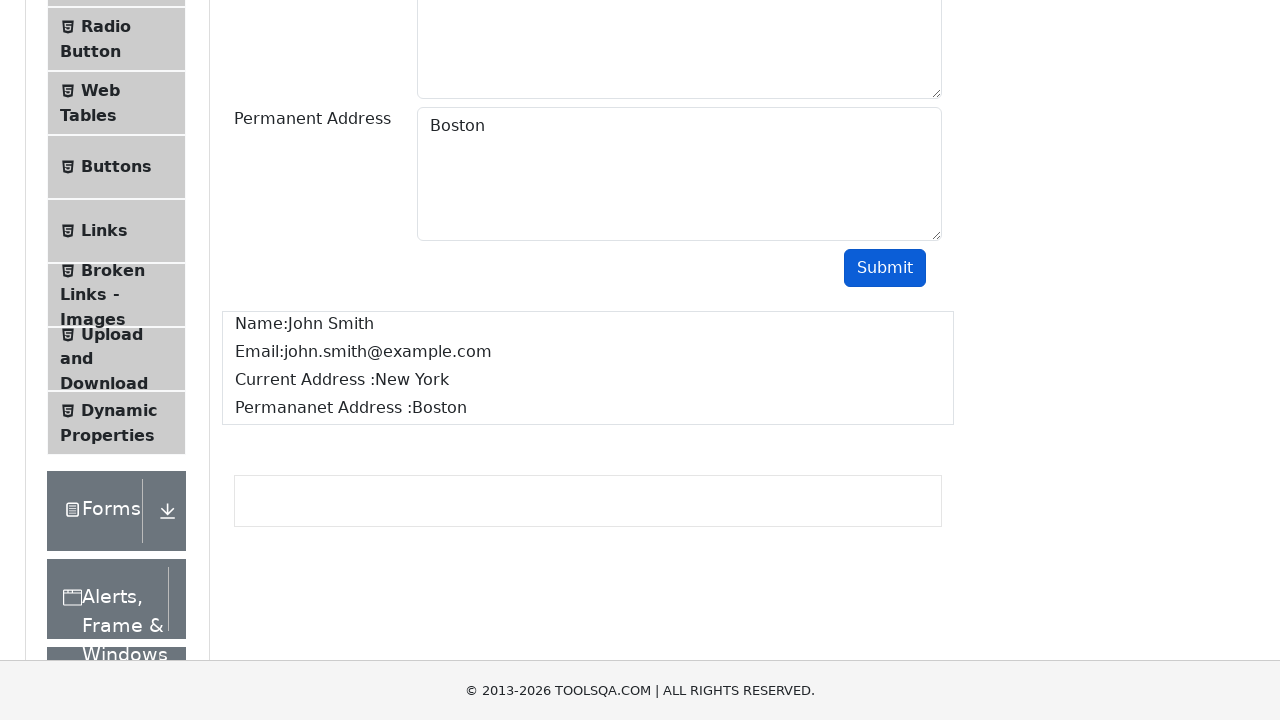